Tests the sortable list functionality on QA Playground by clicking on the Sortable List demo and then dragging and dropping billionaire names into a specific sorted order (positions 0-8).

Starting URL: https://qaplayground.dev/

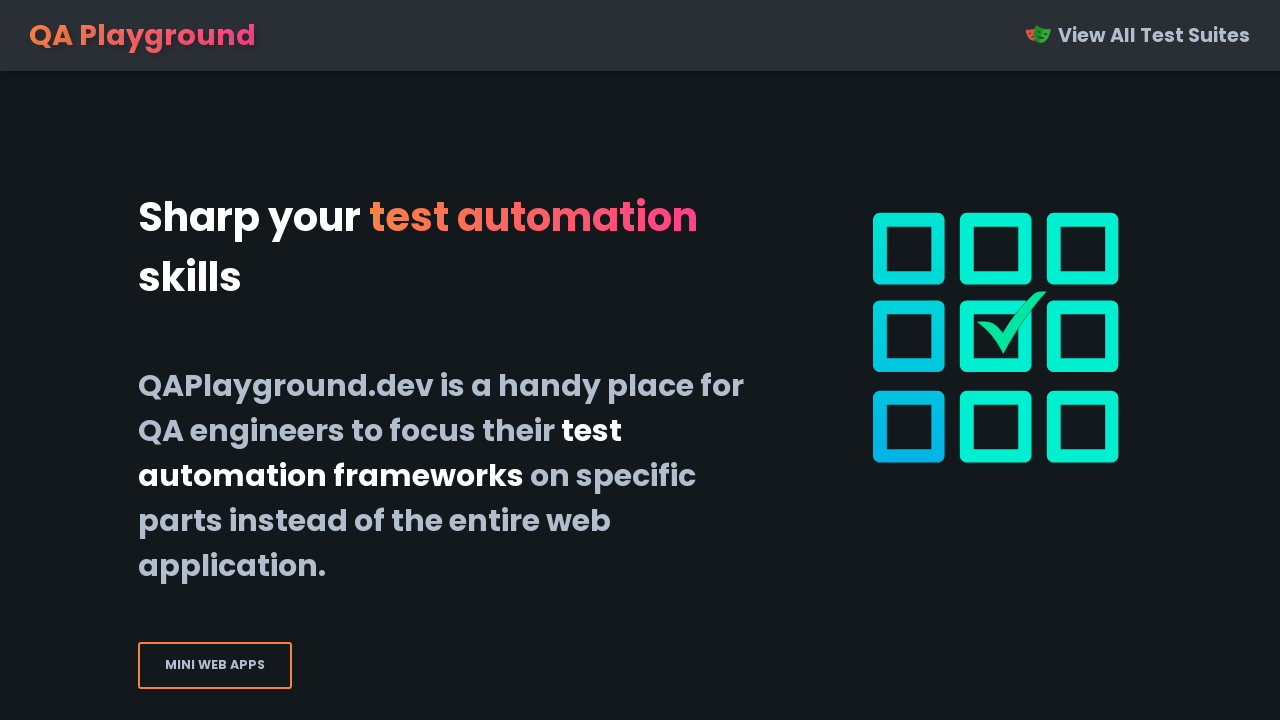

Clicked on Sortable List link at (326, 361) on xpath=//*[normalize-space(text())='Sortable List']
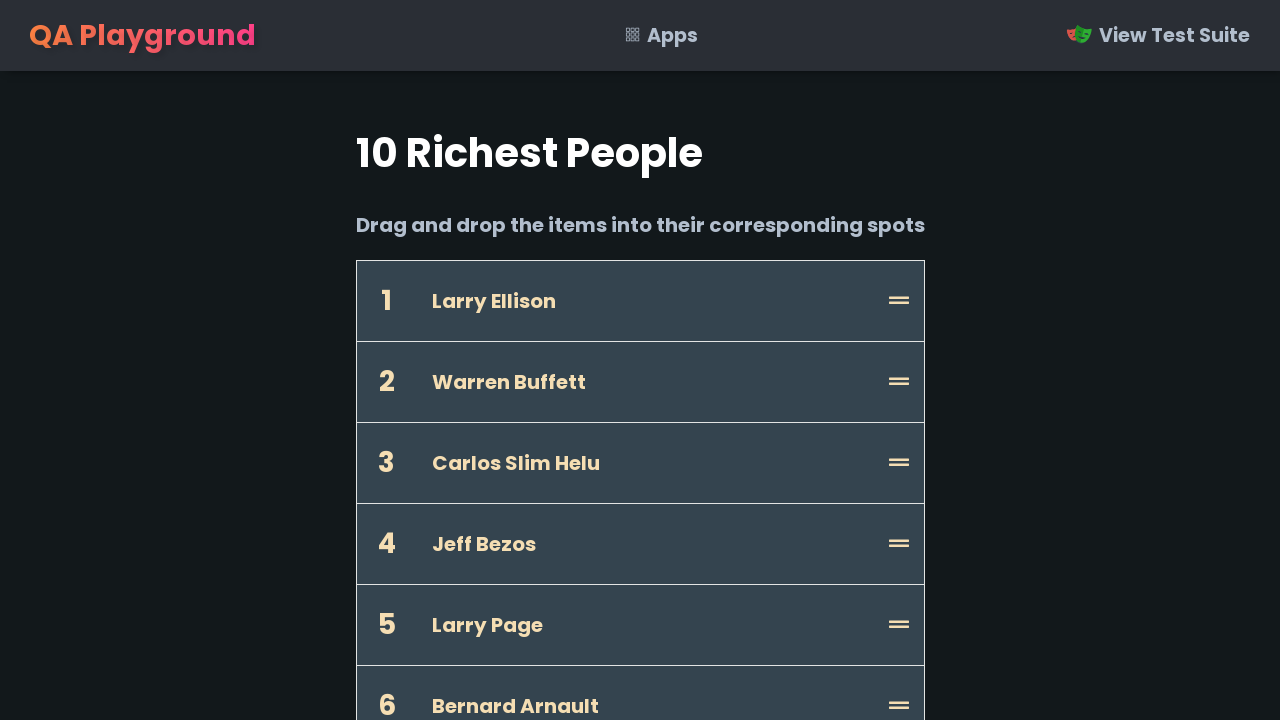

Sortable list page loaded
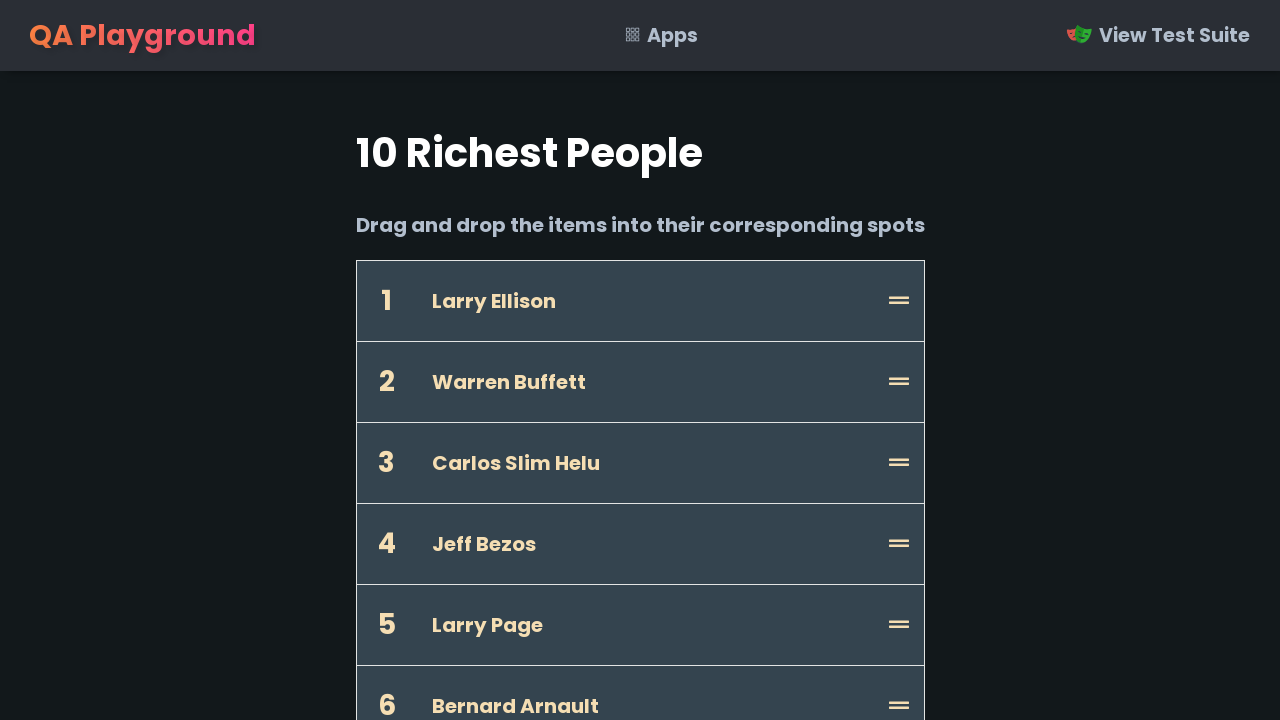

Dragged Jeff Bezos to position 0 at (640, 301)
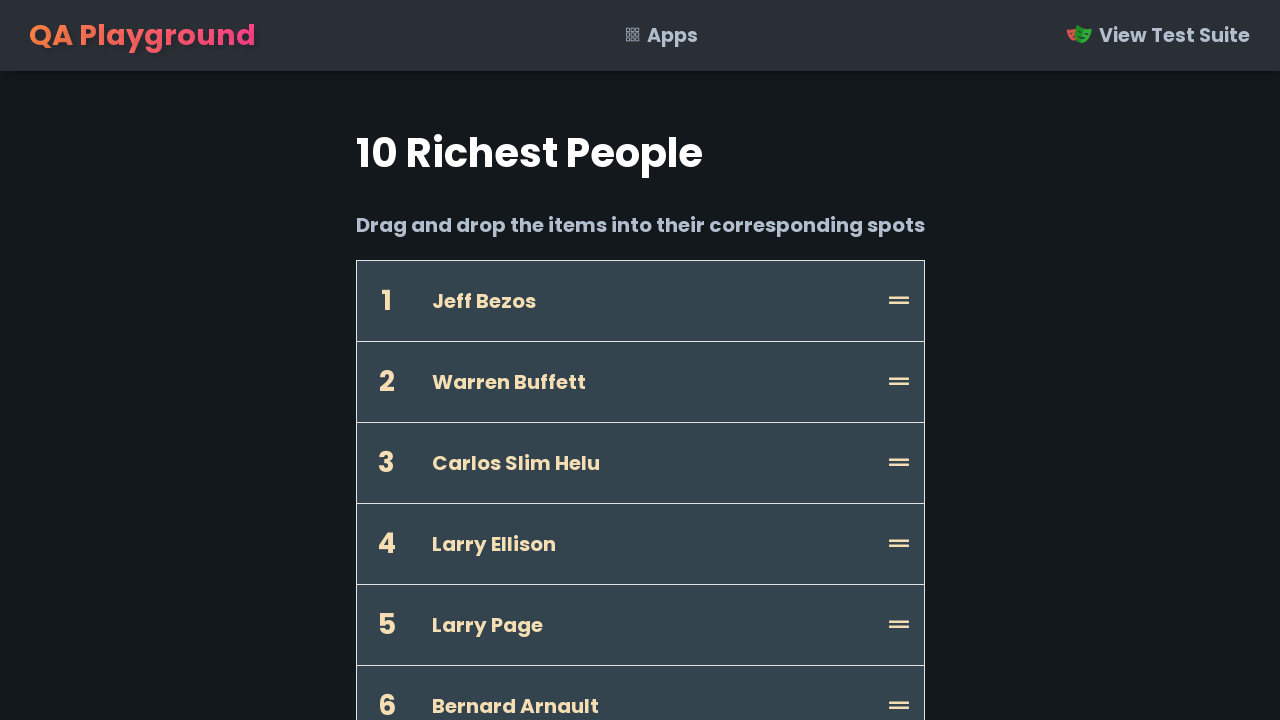

Dragged Bill Gates to position 1 at (640, 360)
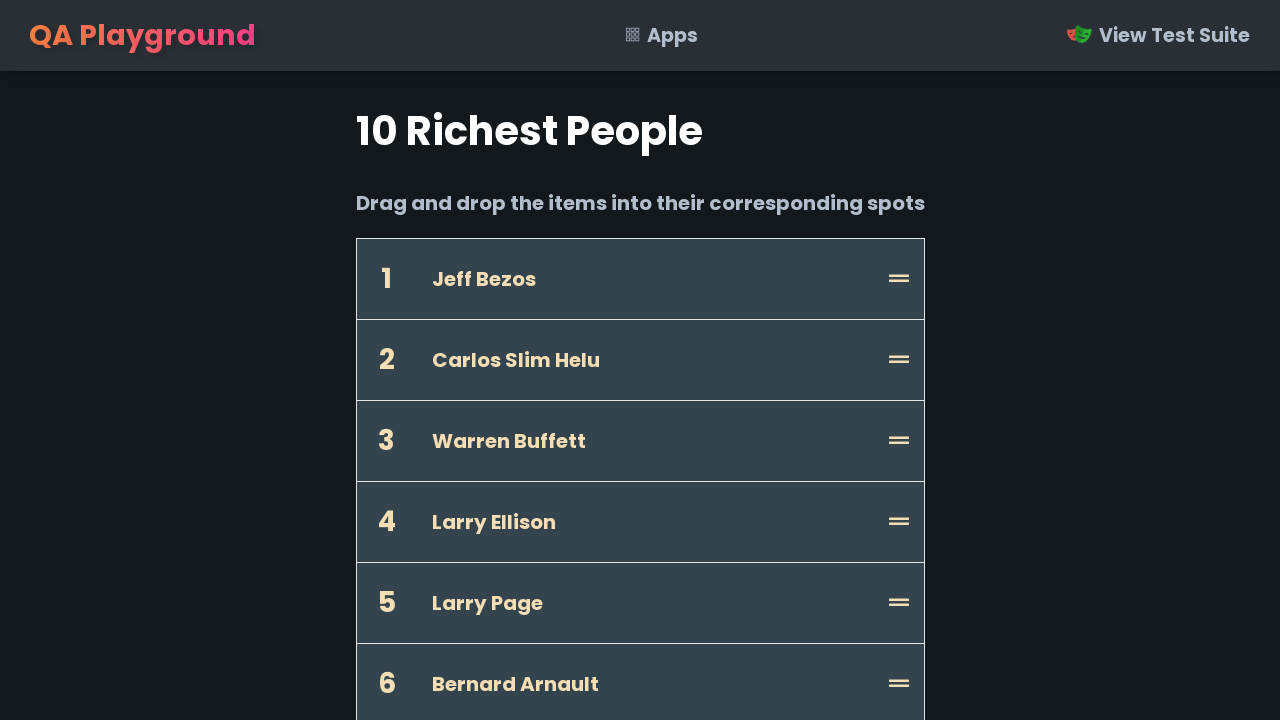

Dragged Warren Buffett to position 2 at (640, 441)
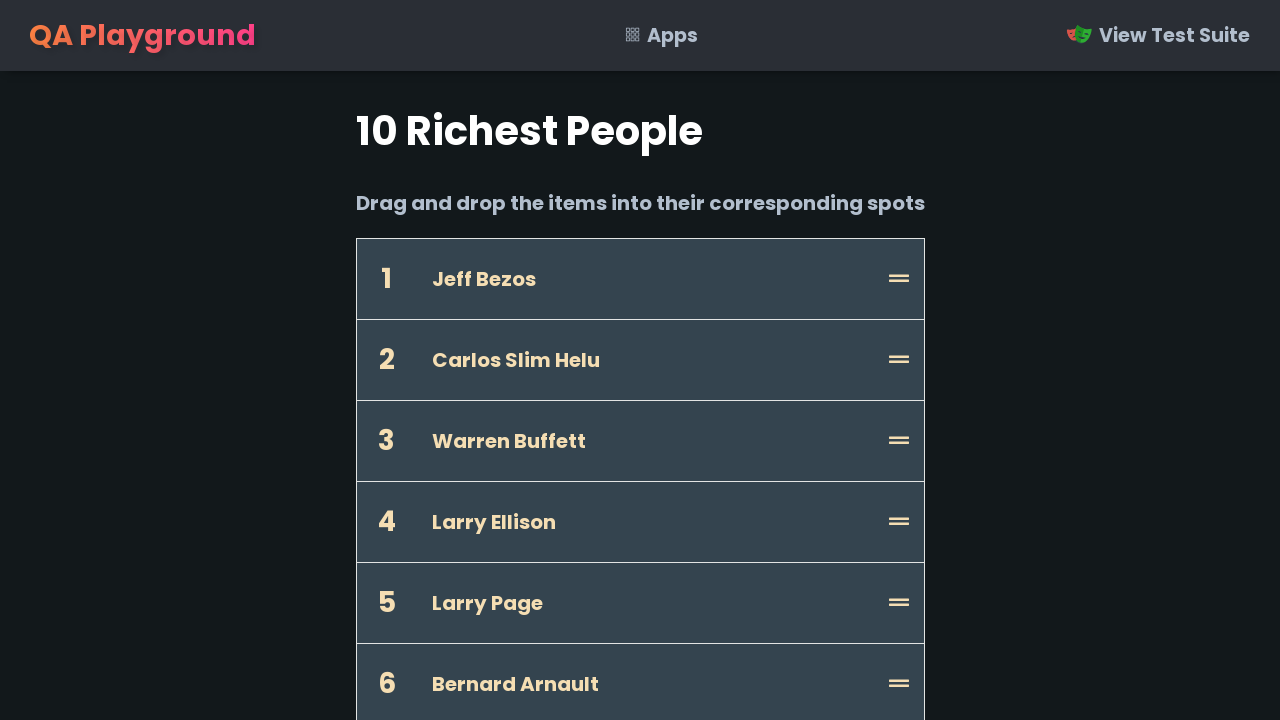

Dragged Bernard Arnault to position 3 at (640, 522)
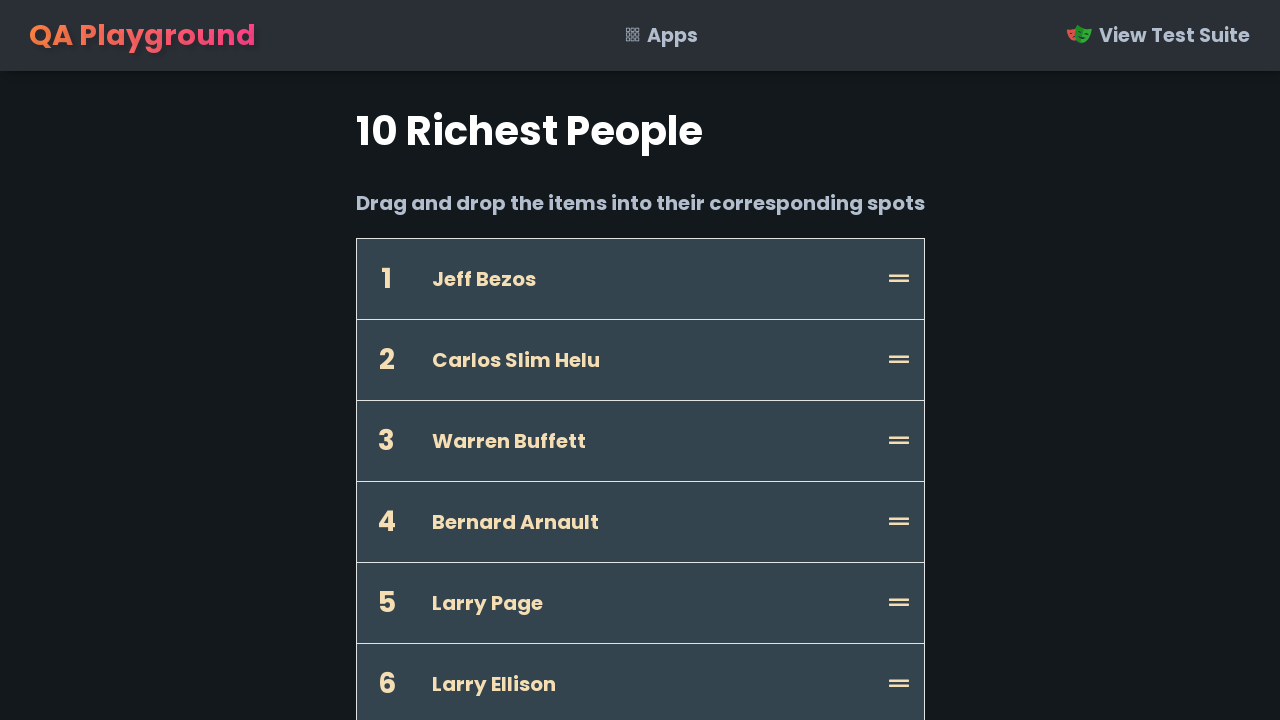

Dragged Carlos Slim Helu to position 4 at (640, 603)
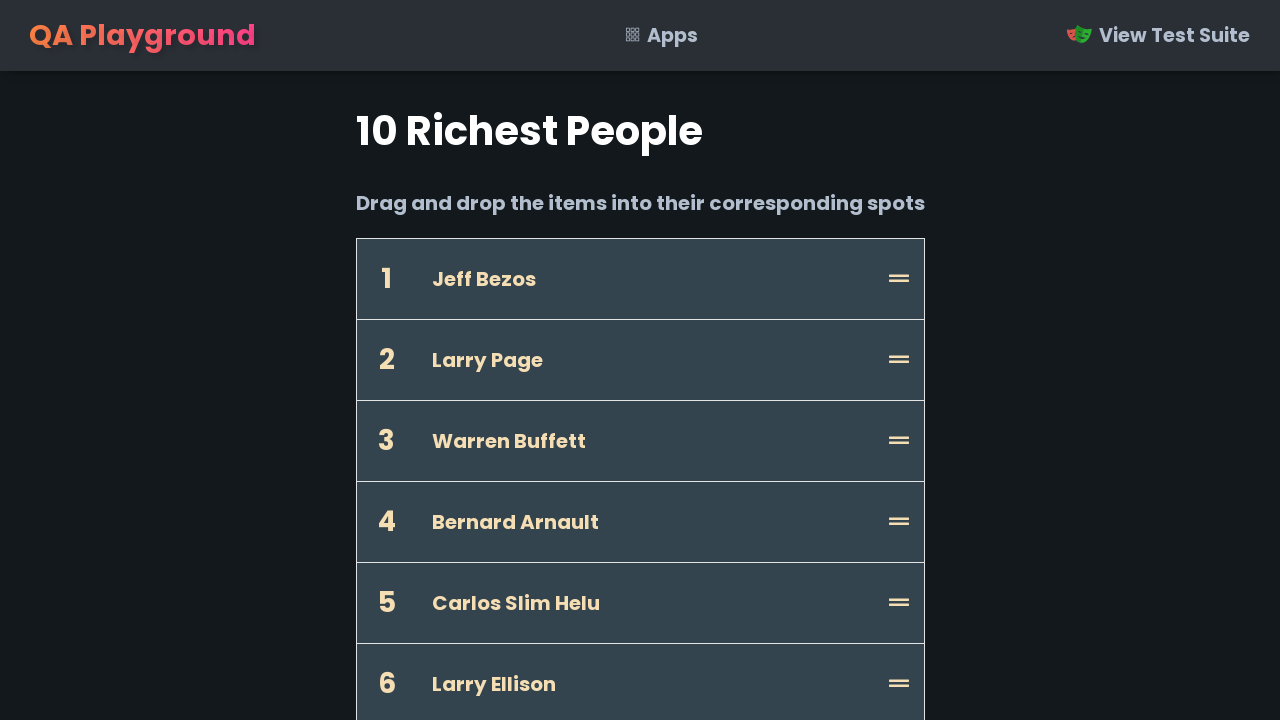

Dragged Amancio Ortega to position 5 at (640, 280)
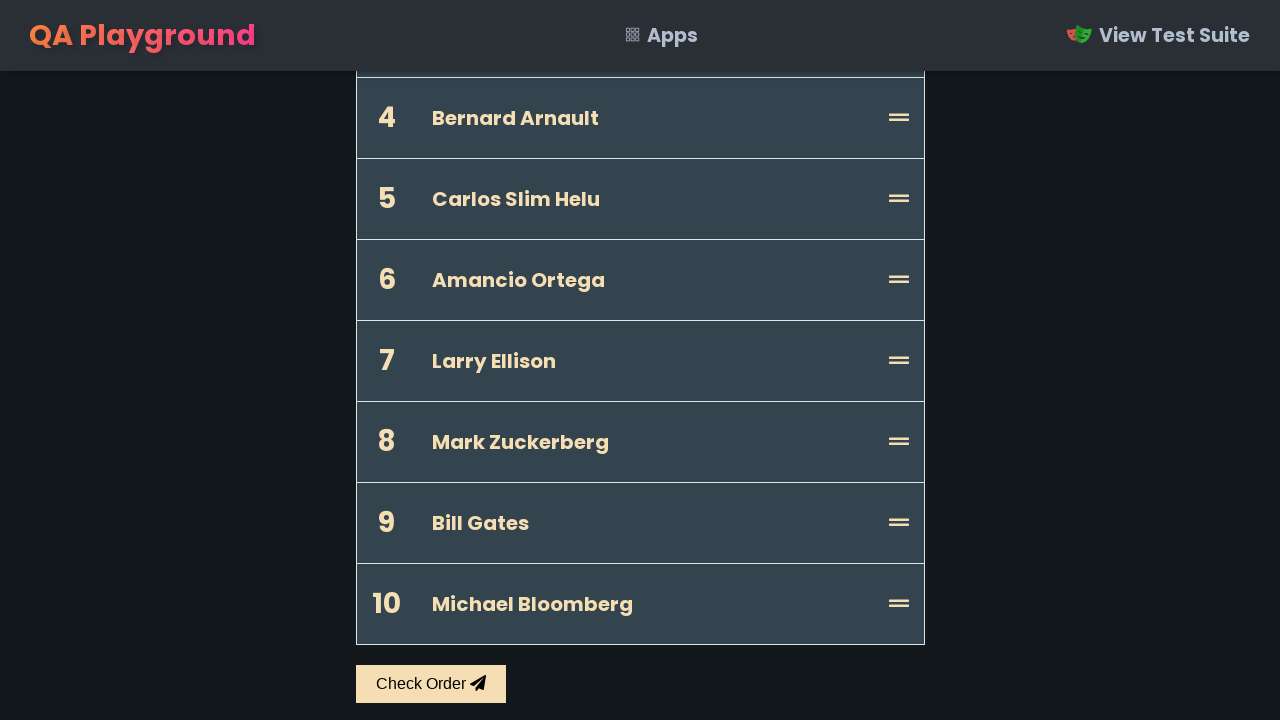

Dragged Larry Ellison to position 6 at (640, 361)
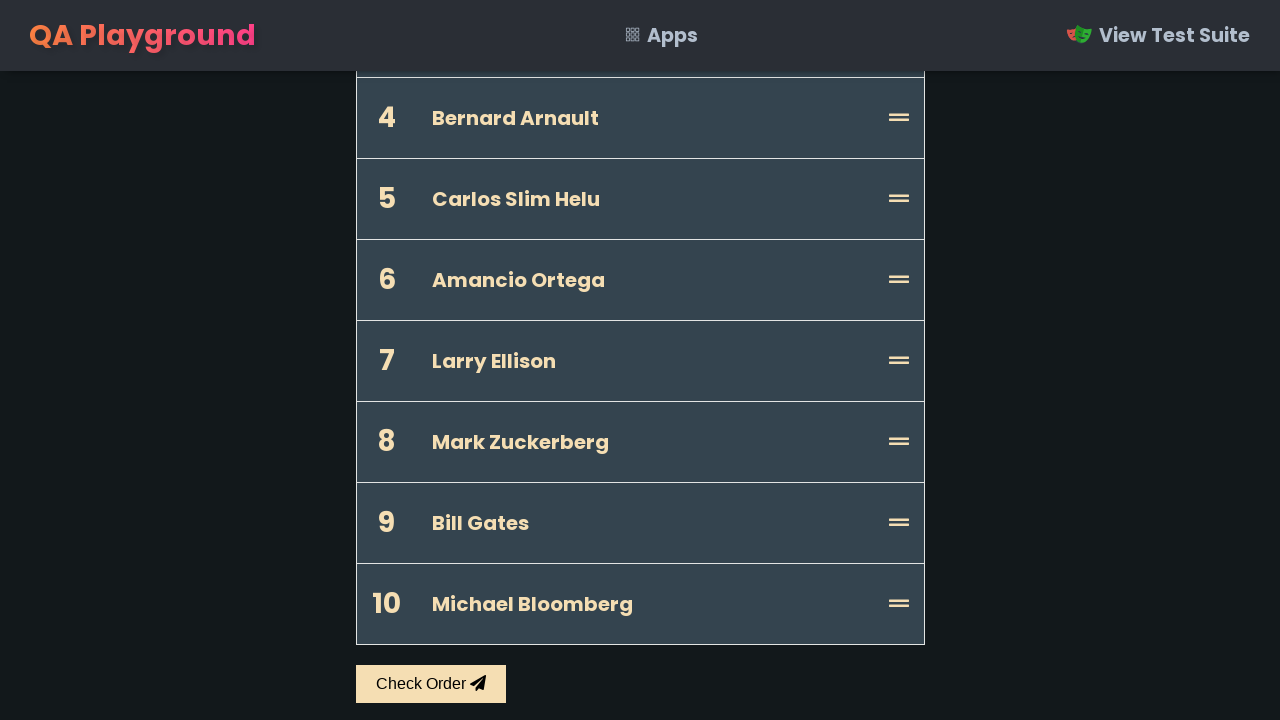

Dragged Mark Zuckerberg to position 7 at (640, 442)
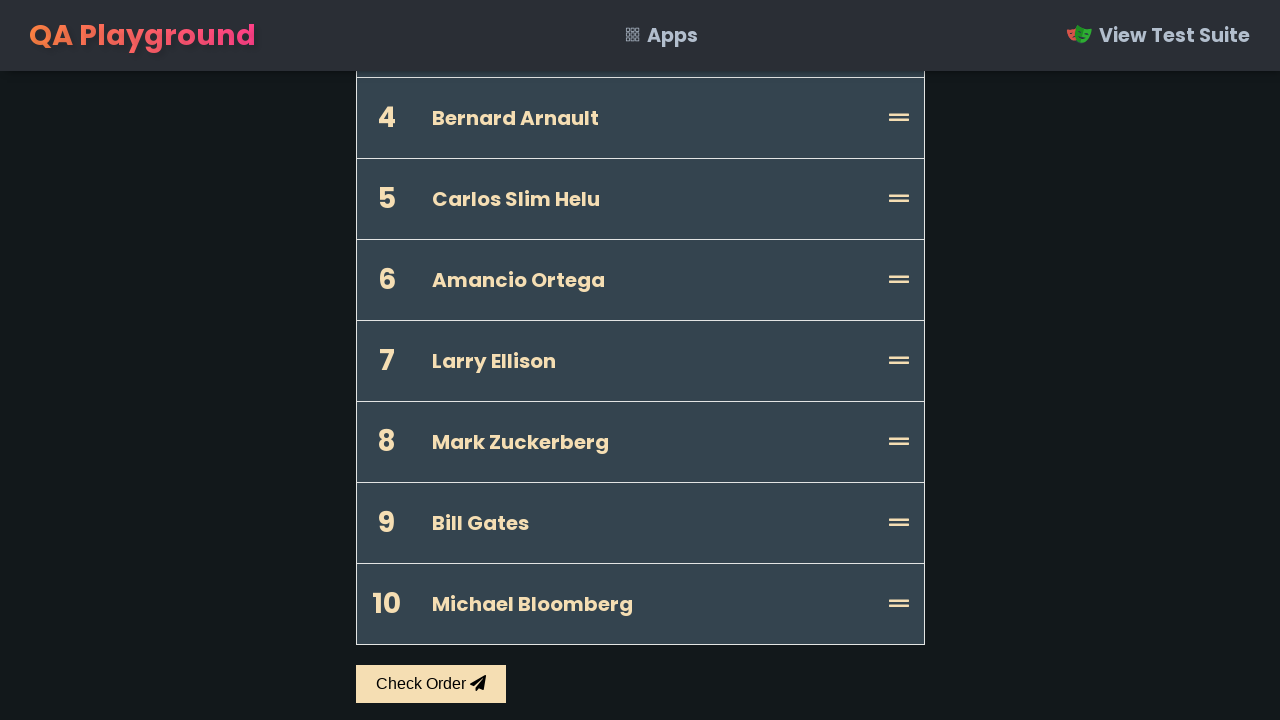

Dragged Michael Bloomberg to position 8 at (640, 523)
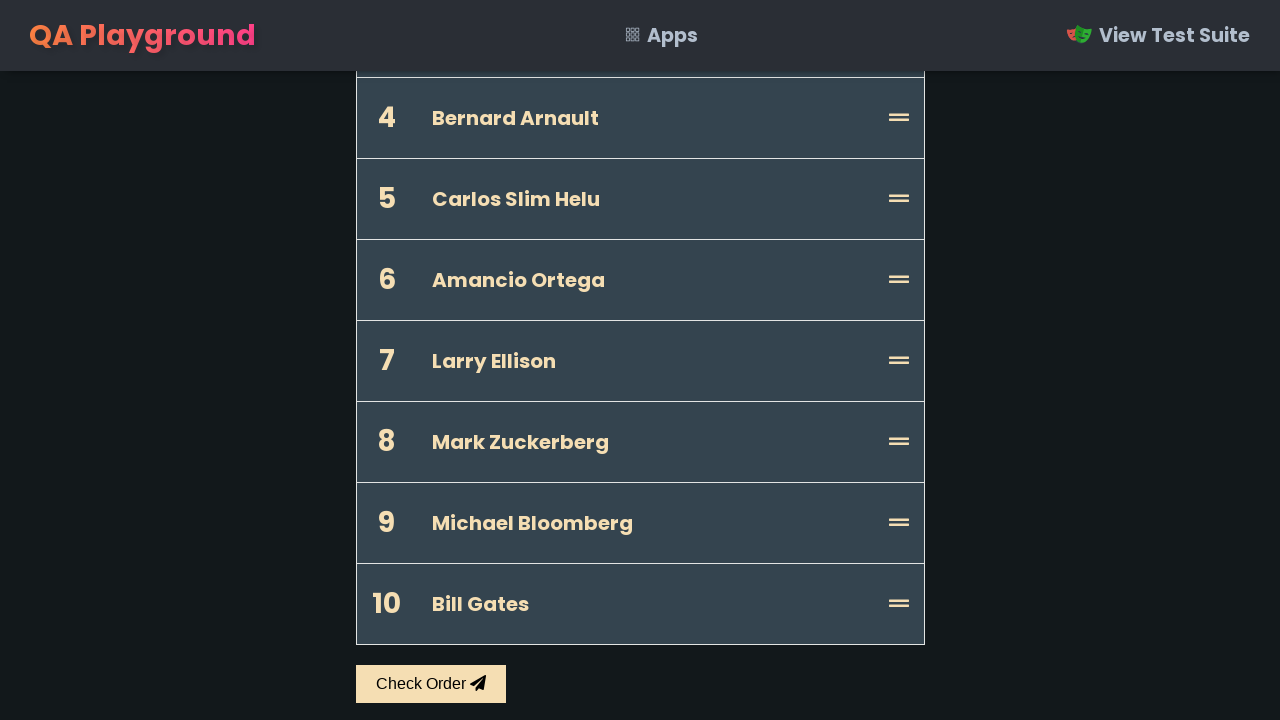

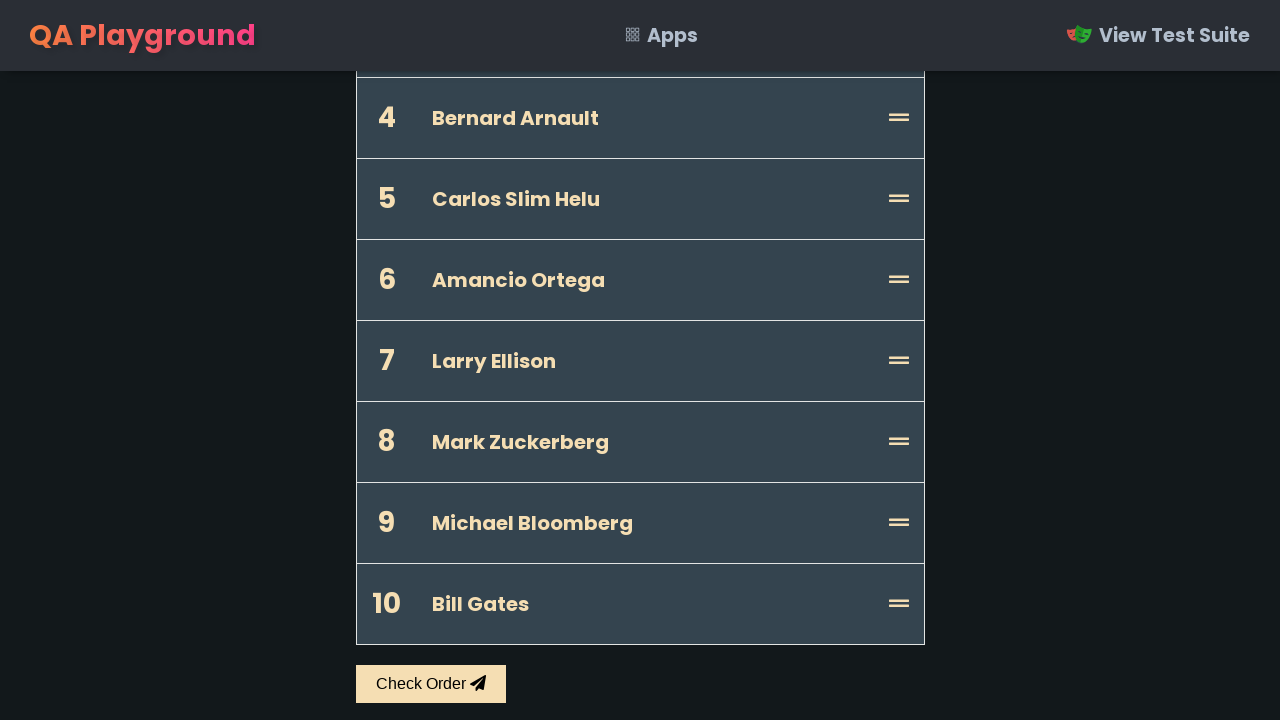